Tests a practice form submission by filling in name, email, password fields, selecting checkbox, choosing gender from dropdown, selecting radio button, and submitting the form to verify success message

Starting URL: https://rahulshettyacademy.com/angularpractice/

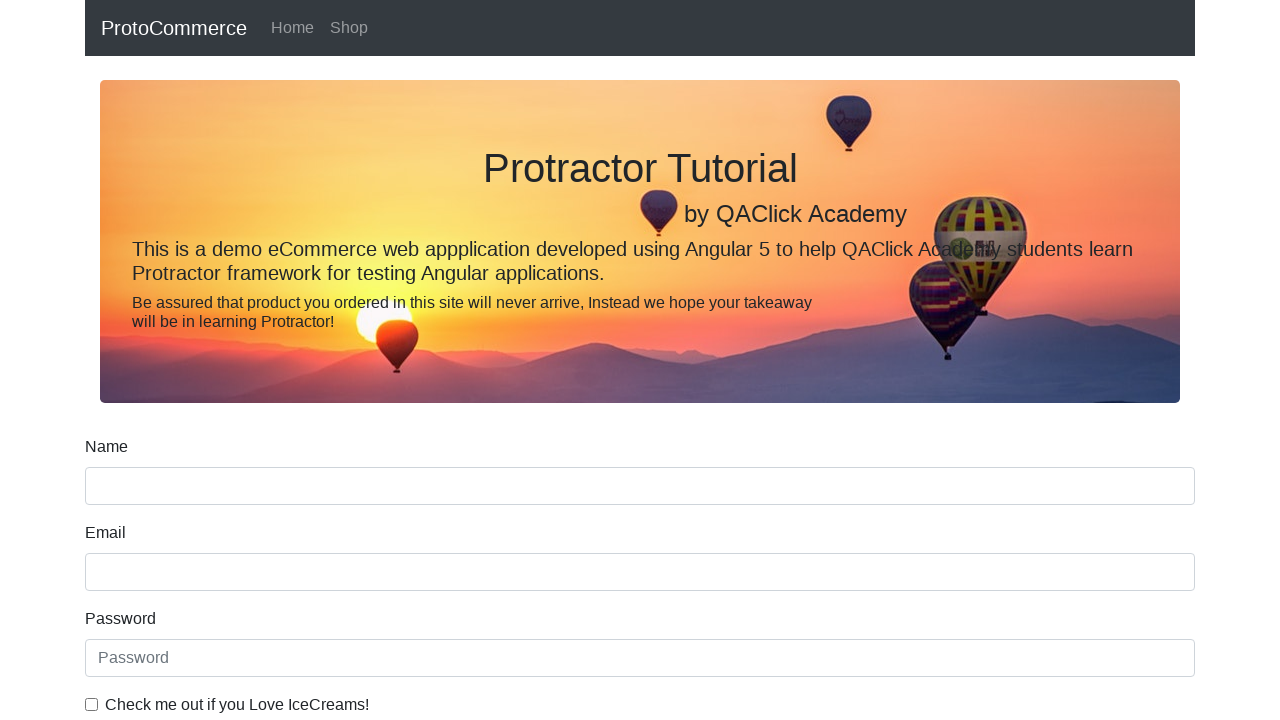

Filled name field with 'sachin' on input[name='name']
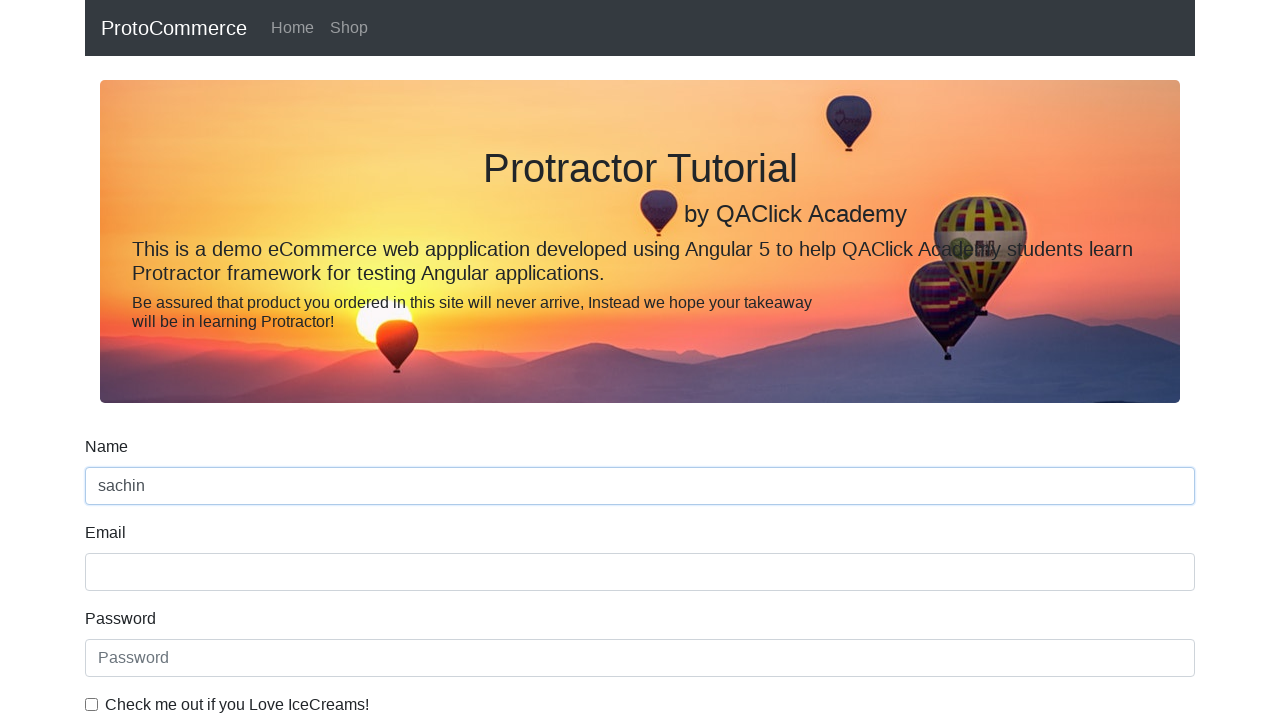

Filled email field with 'sachindip2012@gmail.com' on input[name='email']
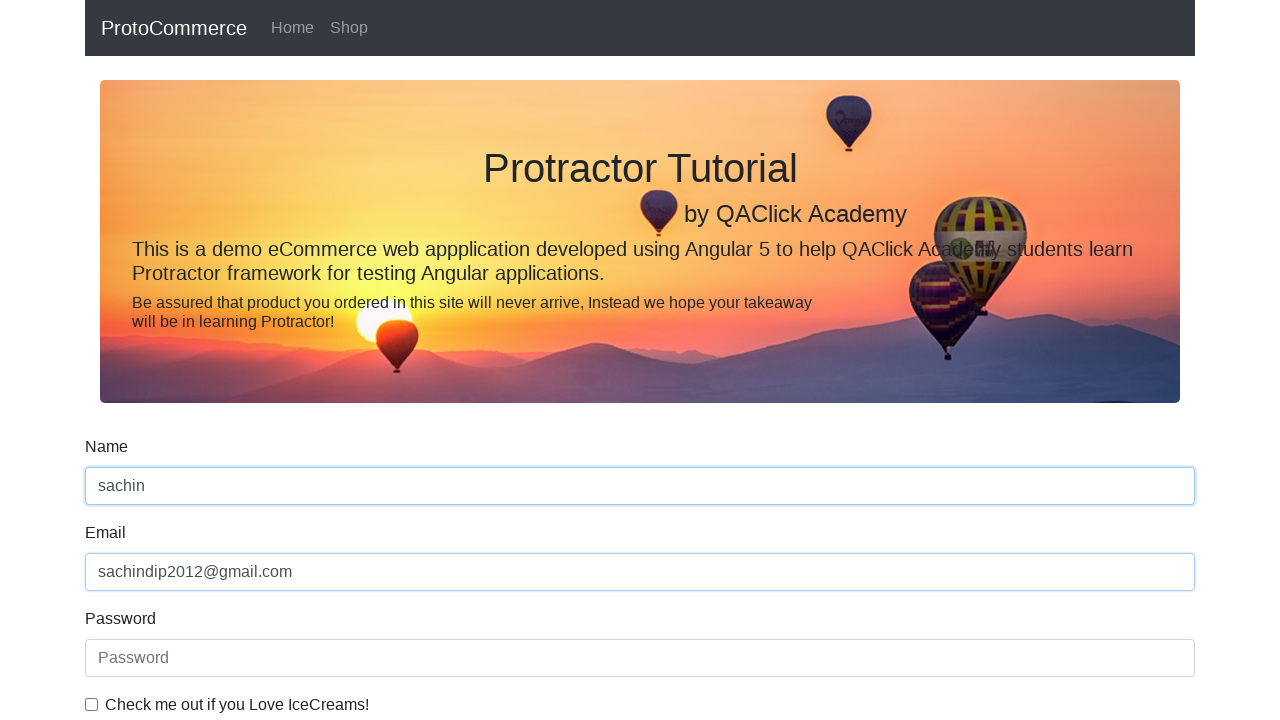

Filled password field with '12345' on #exampleInputPassword1
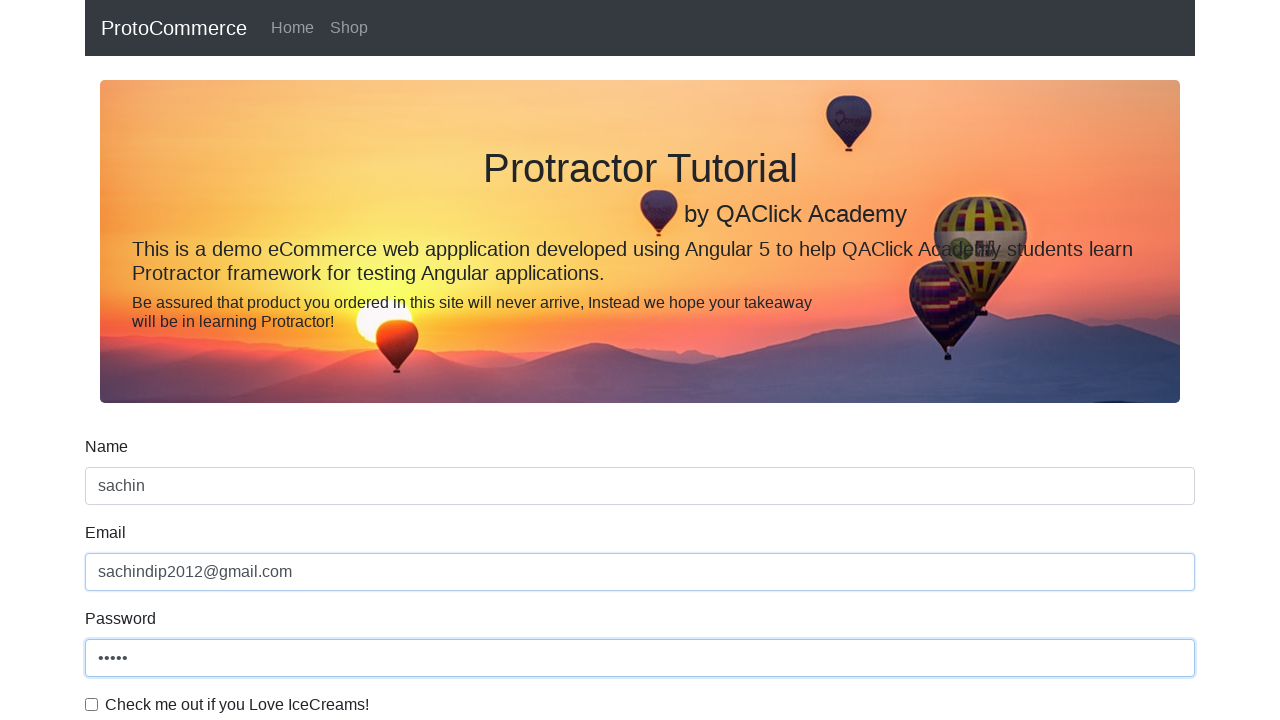

Checked the checkbox at (92, 704) on #exampleCheck1
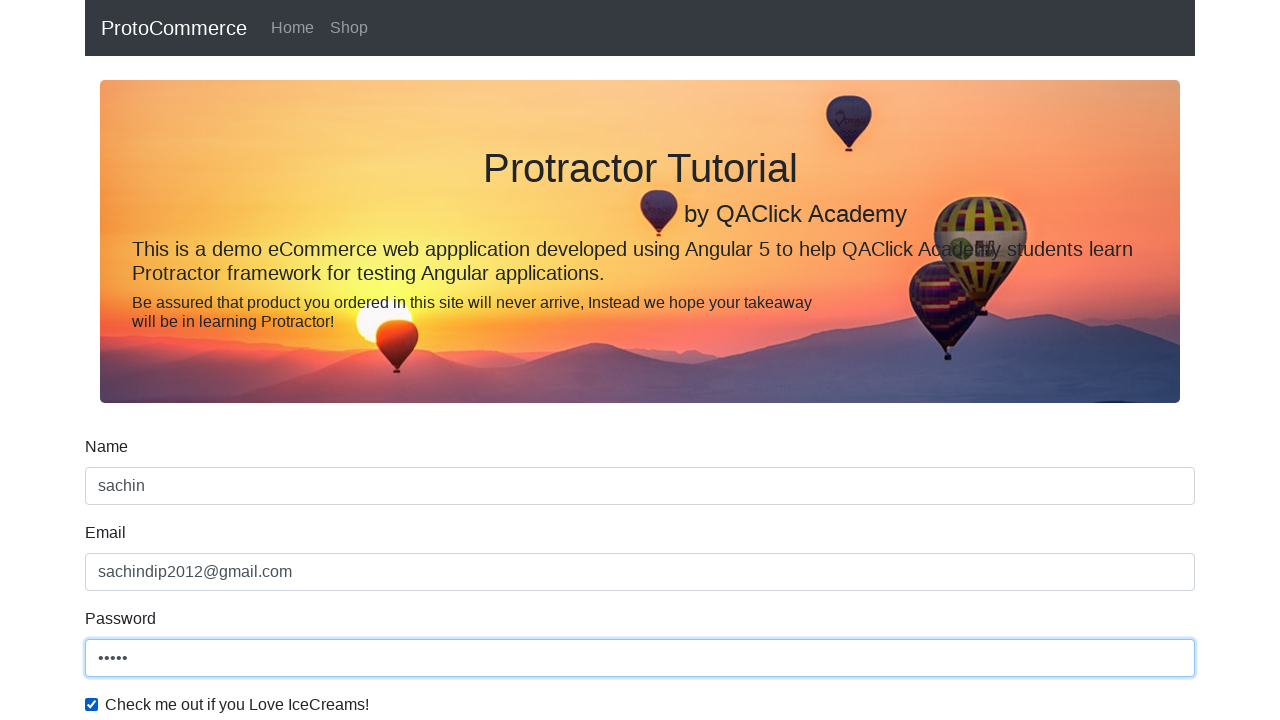

Selected 'Female' from dropdown on #exampleFormControlSelect1
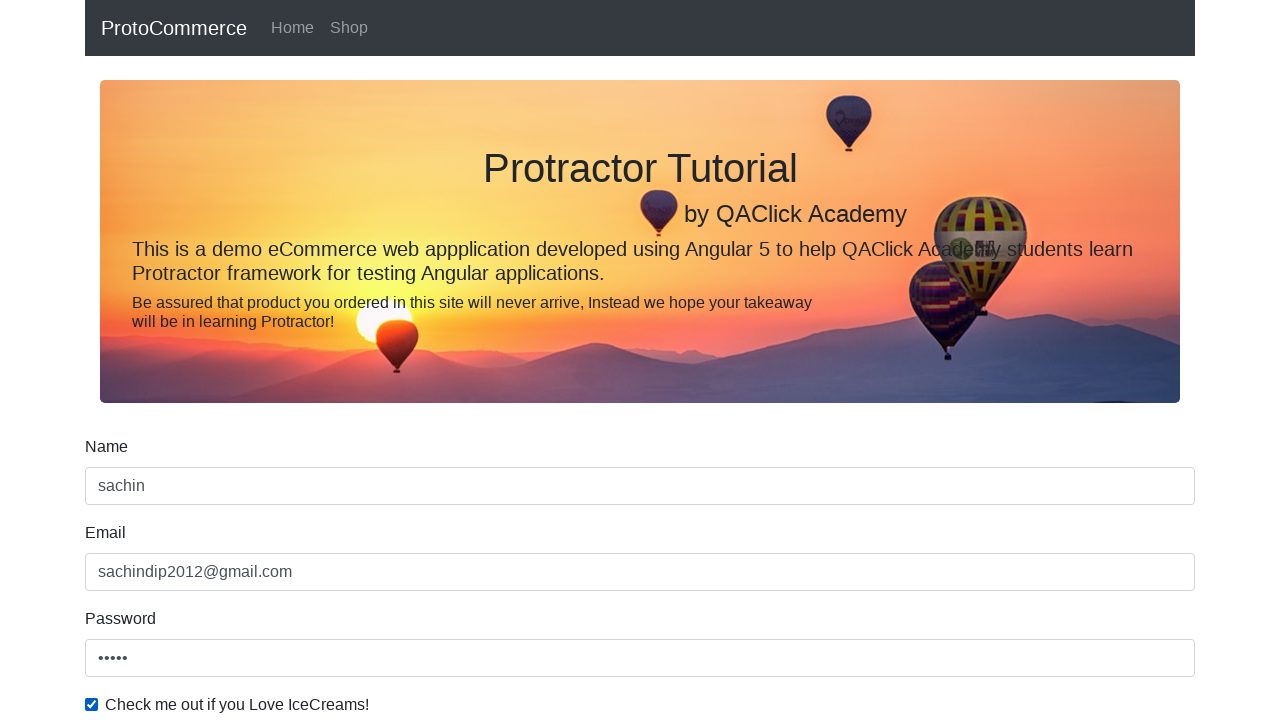

Selected option at index 0 from dropdown on #exampleFormControlSelect1
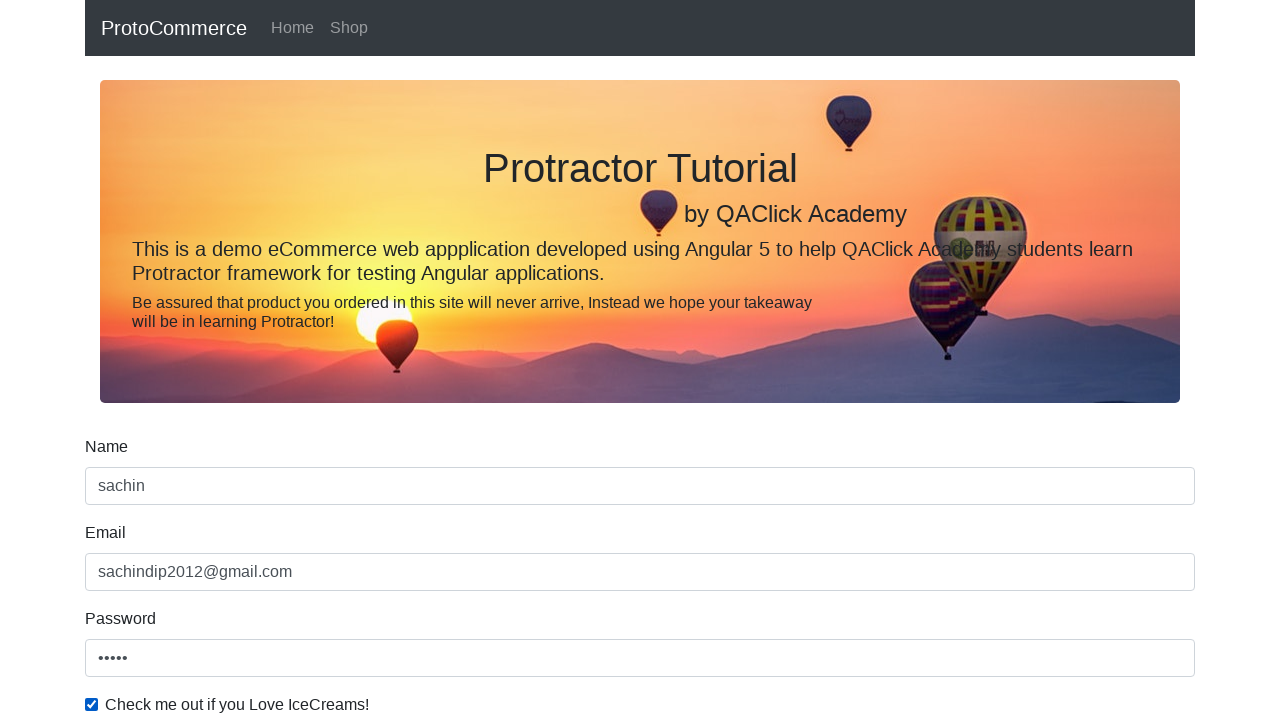

Clicked female radio button at (326, 360) on #inlineRadio2
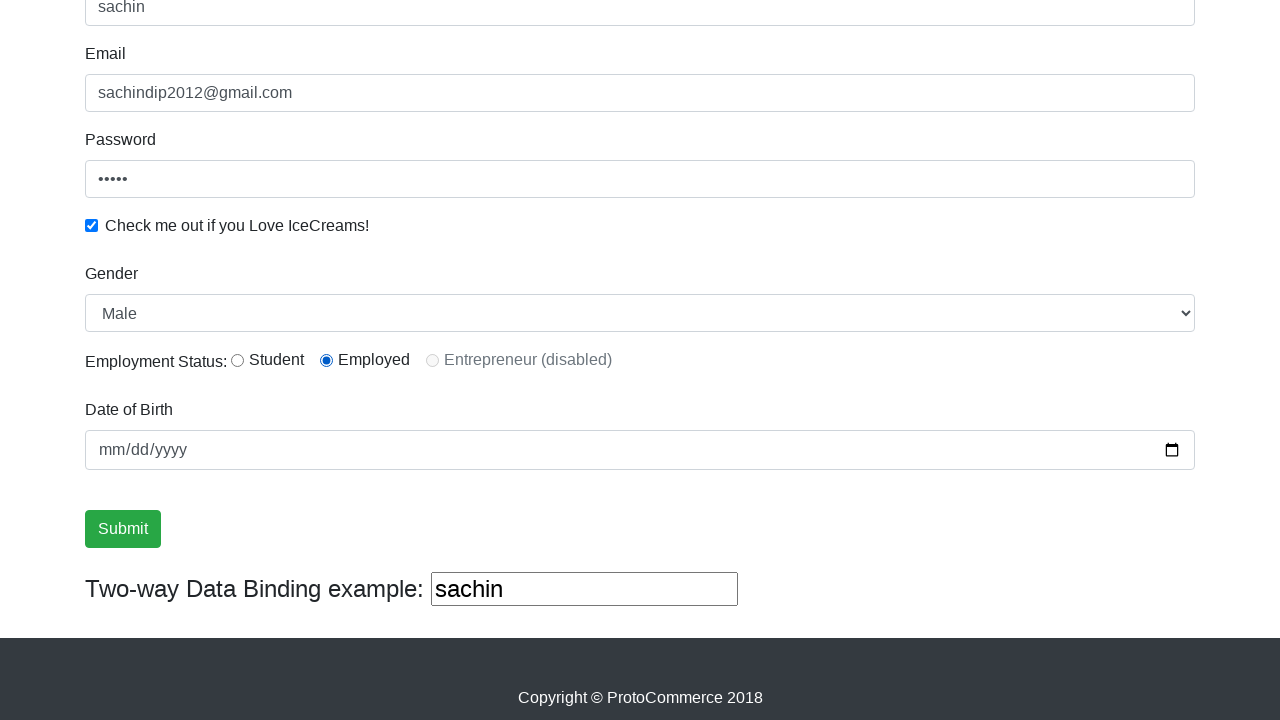

Clicked form submit button at (123, 529) on input[type='submit']
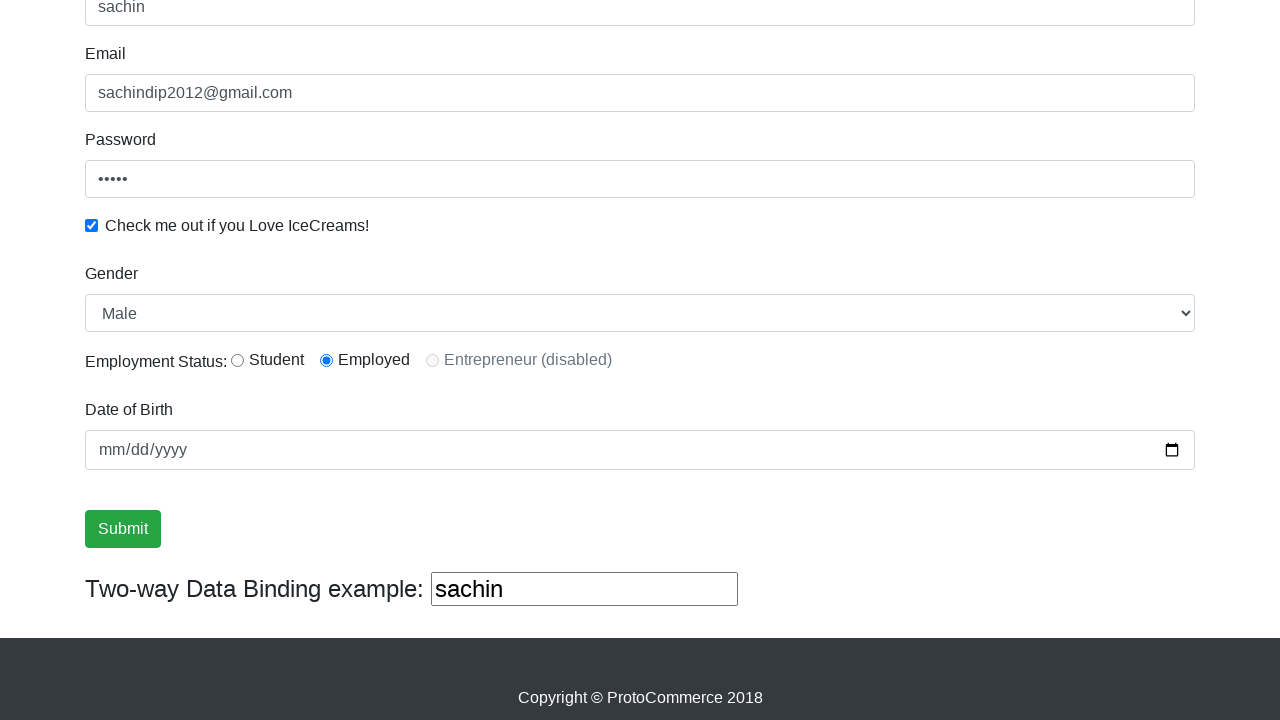

Success alert message appeared
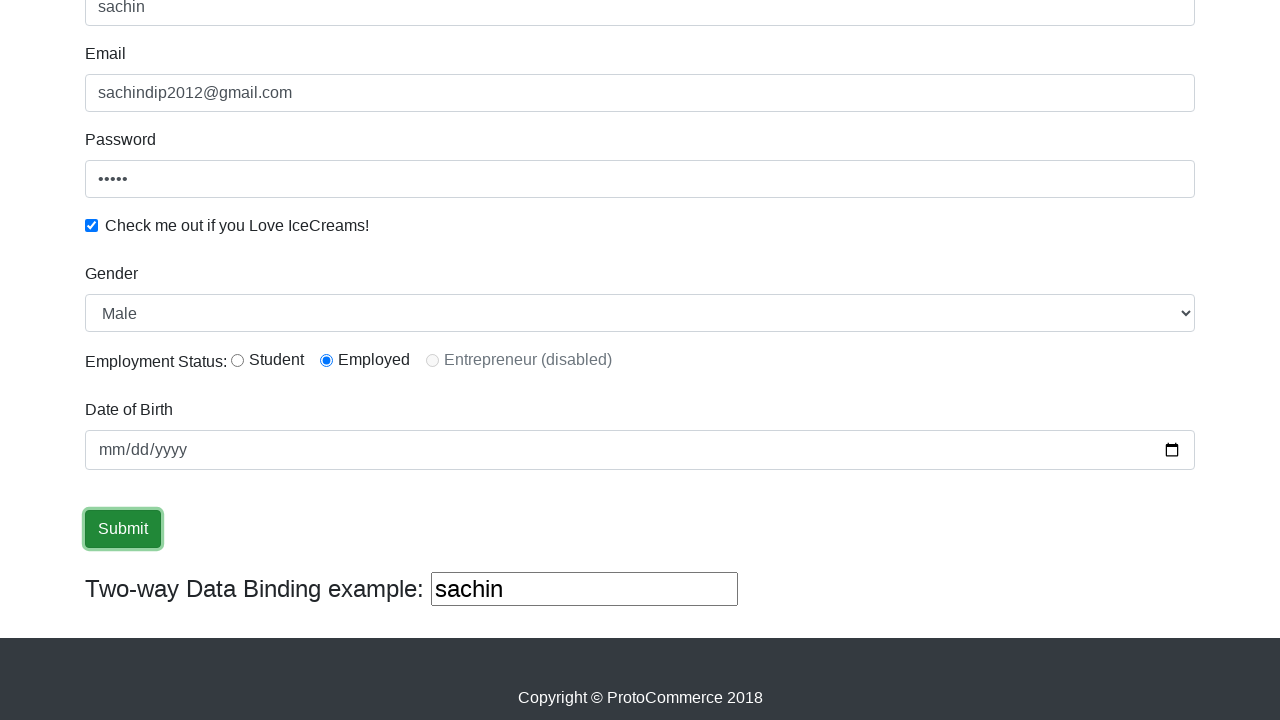

Retrieved success message text content
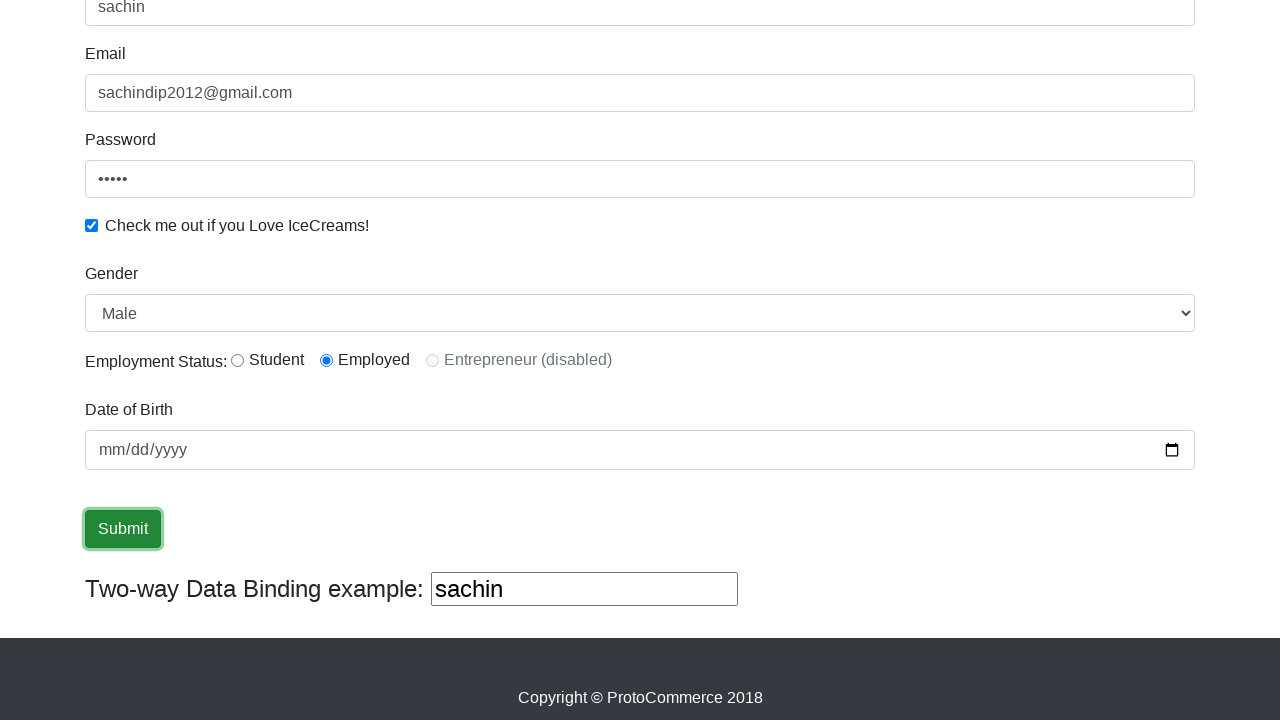

Verified 'success' text is present in success message
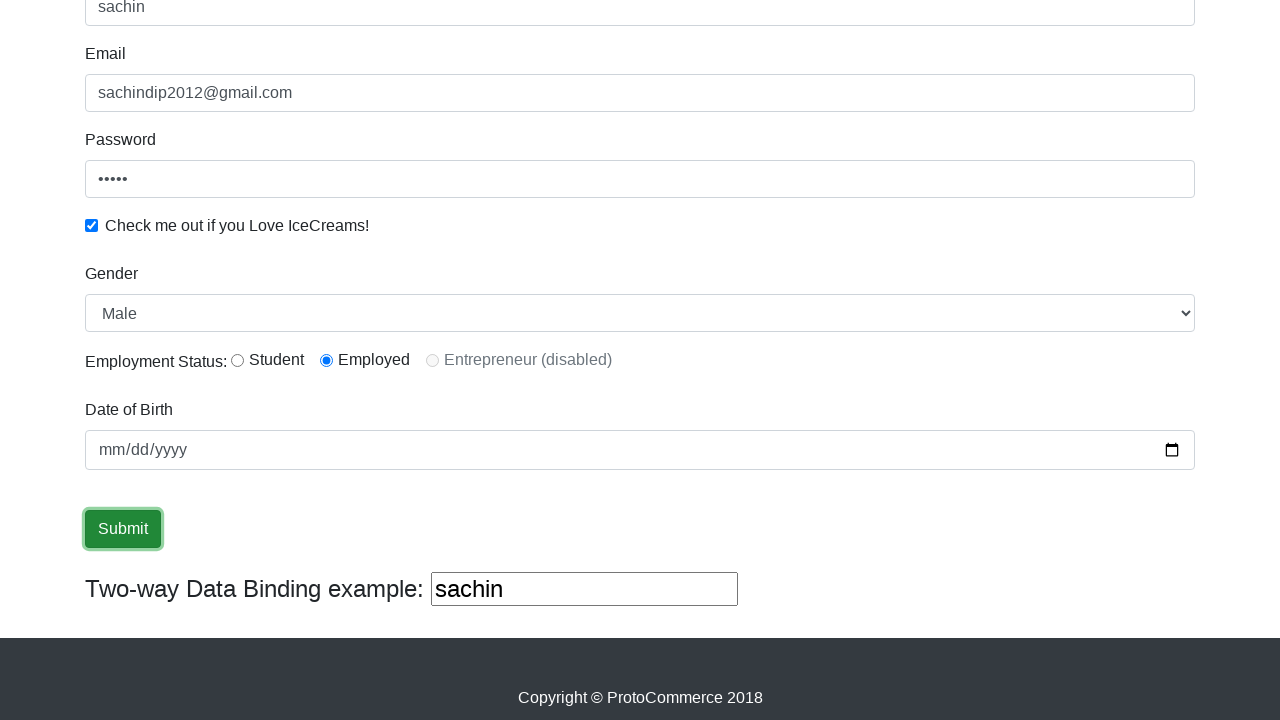

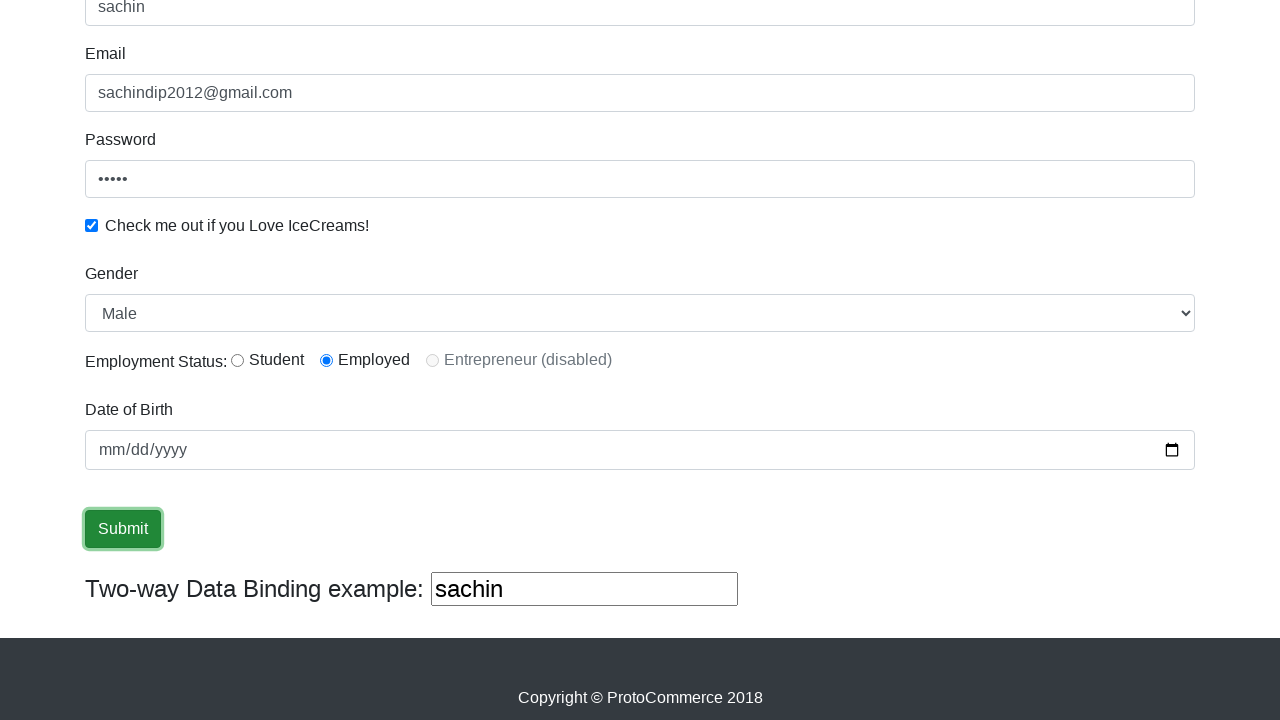